Tests Yopmail temporary email service by creating a temporary email inbox, composing and sending an email to another address, then refreshing to verify the email was sent

Starting URL: https://yopmail.com/es/

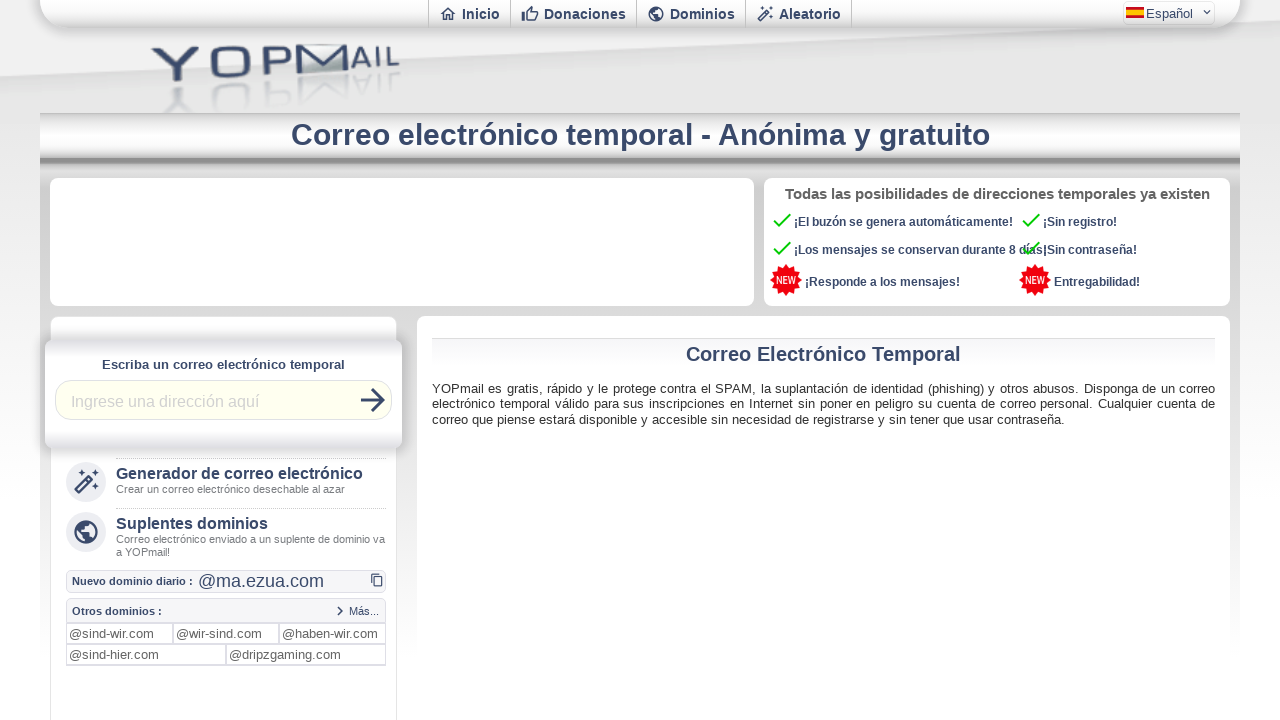

Filled login field with temporary email 'janeT' on #login
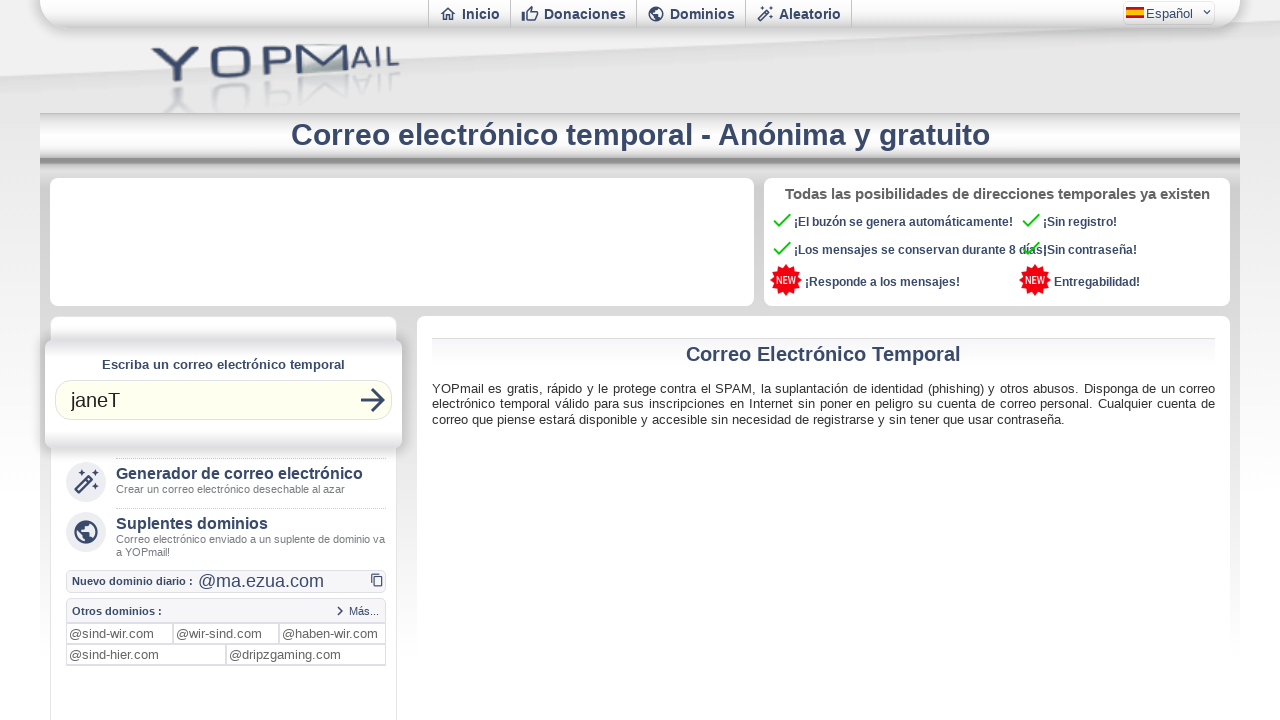

Clicked button to access email inbox at (373, 400) on button[title*='Revisa el correo @yopmail.com']
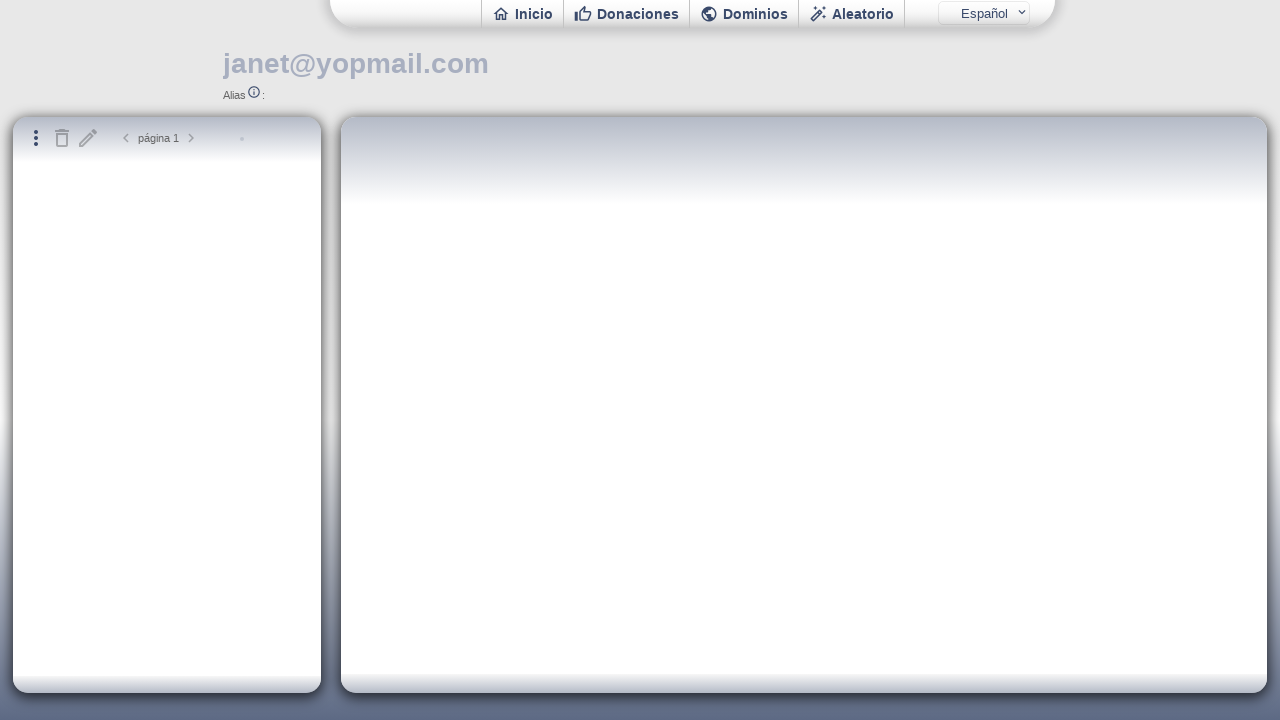

Clicked new message button to compose email at (88, 138) on #newmail
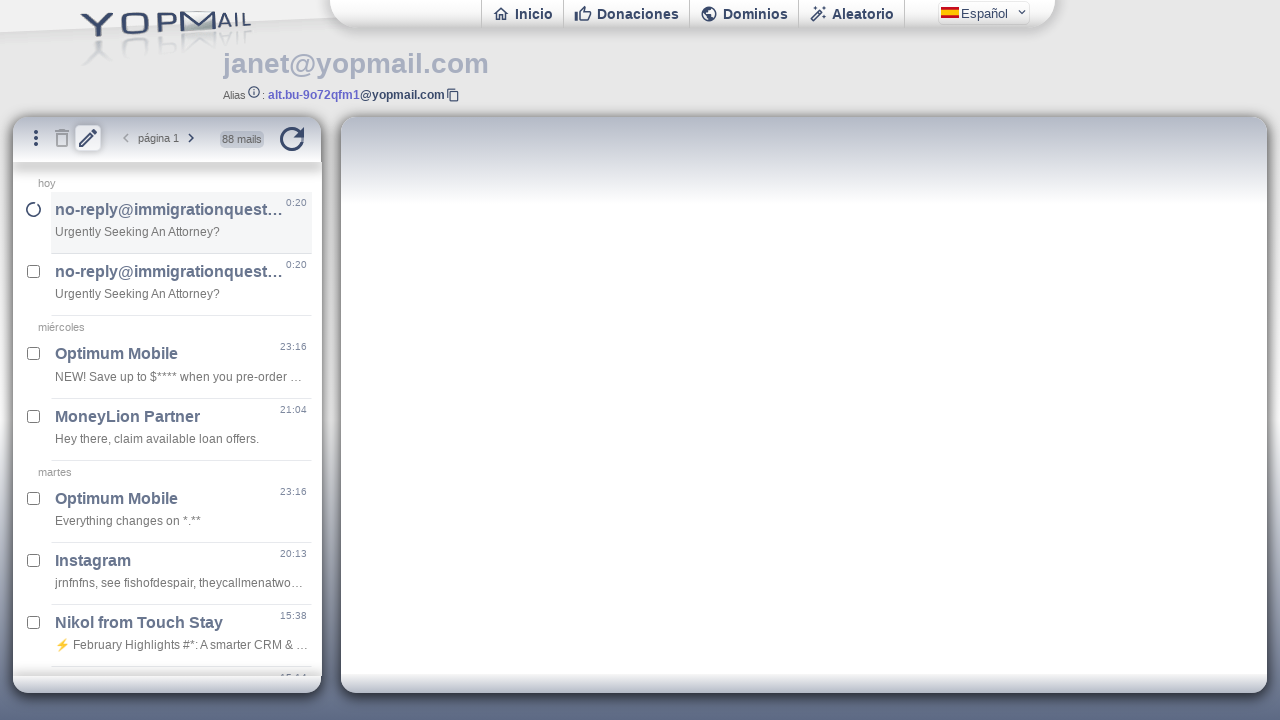

Located email compose iframe
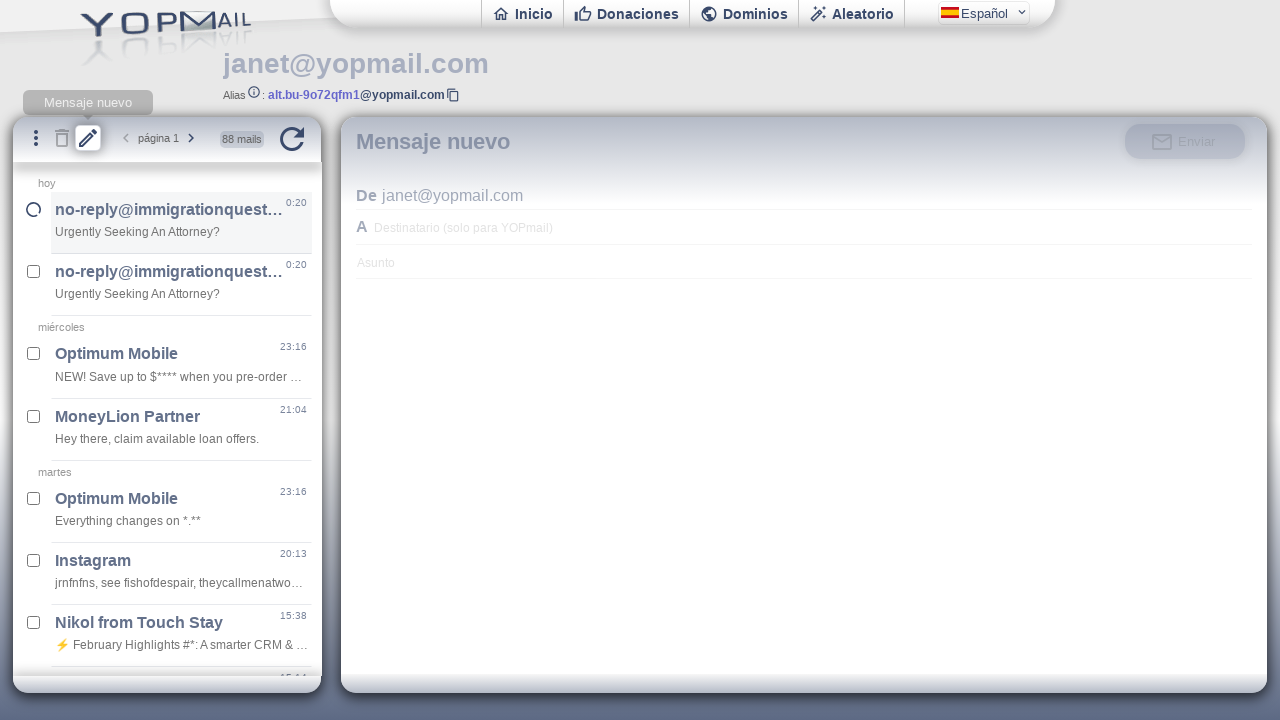

Filled recipient field with 'janet@yopmail.com' on #ifmail >> internal:control=enter-frame >> #msgto
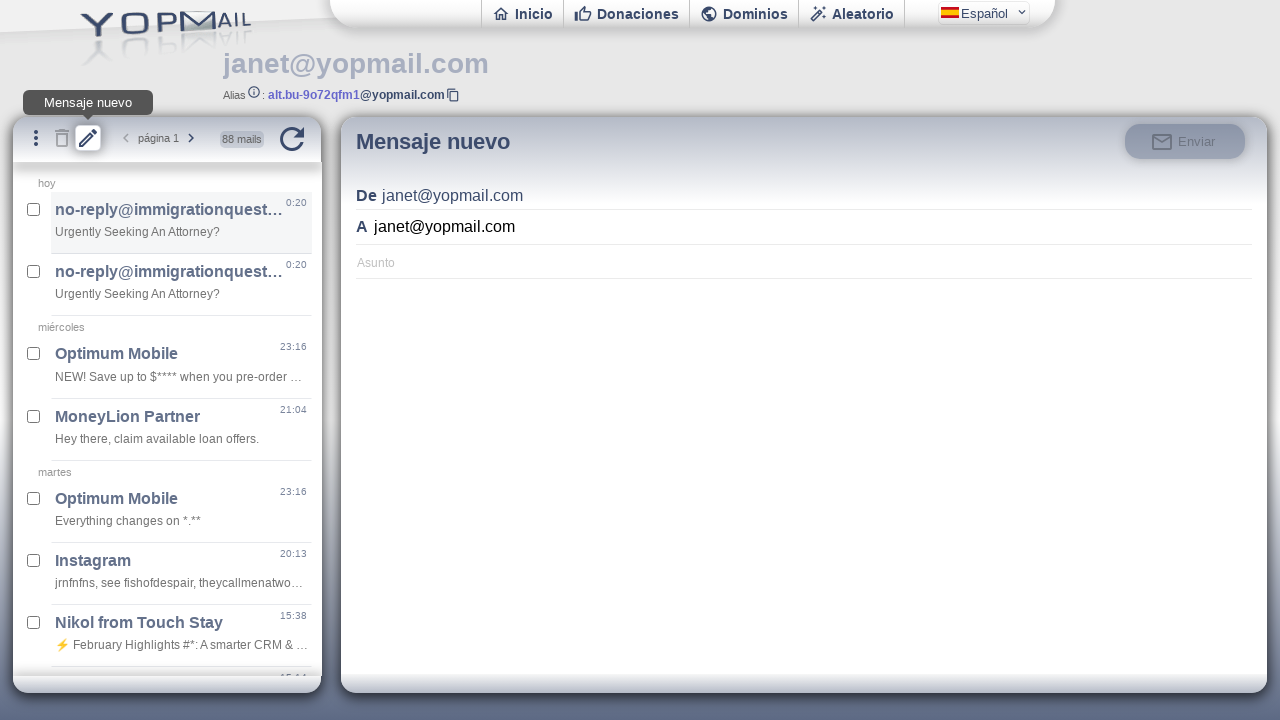

Filled subject field with 'Send of Email' on #ifmail >> internal:control=enter-frame >> #msgsubject
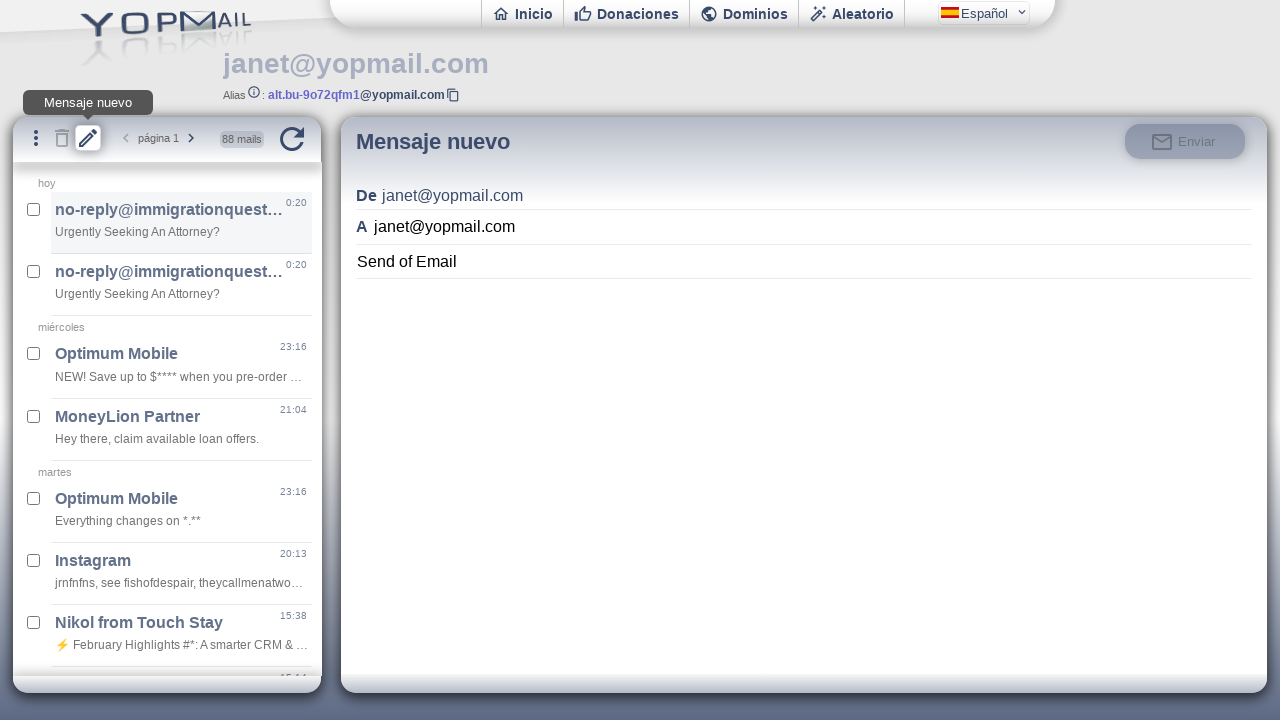

Filled email body with 'Emergency Email' on #ifmail >> internal:control=enter-frame >> #msgbody
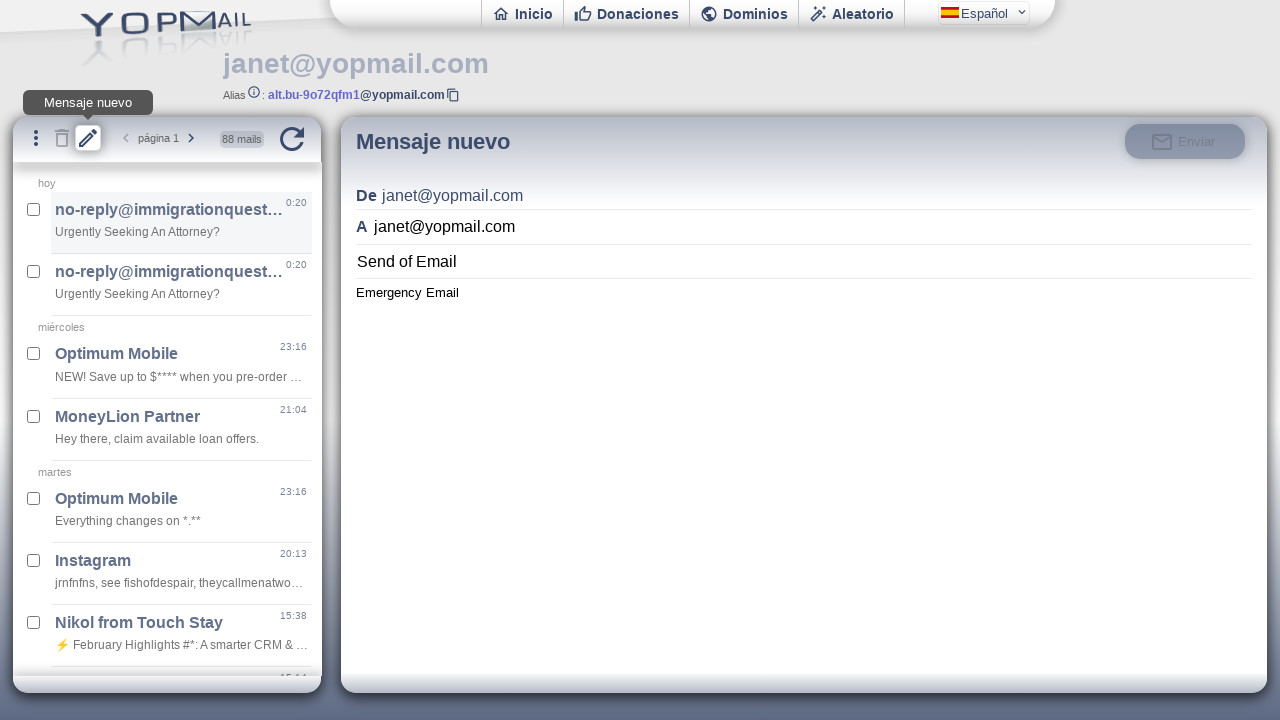

Clicked send button to send the email at (1185, 141) on #ifmail >> internal:control=enter-frame >> #msgsend
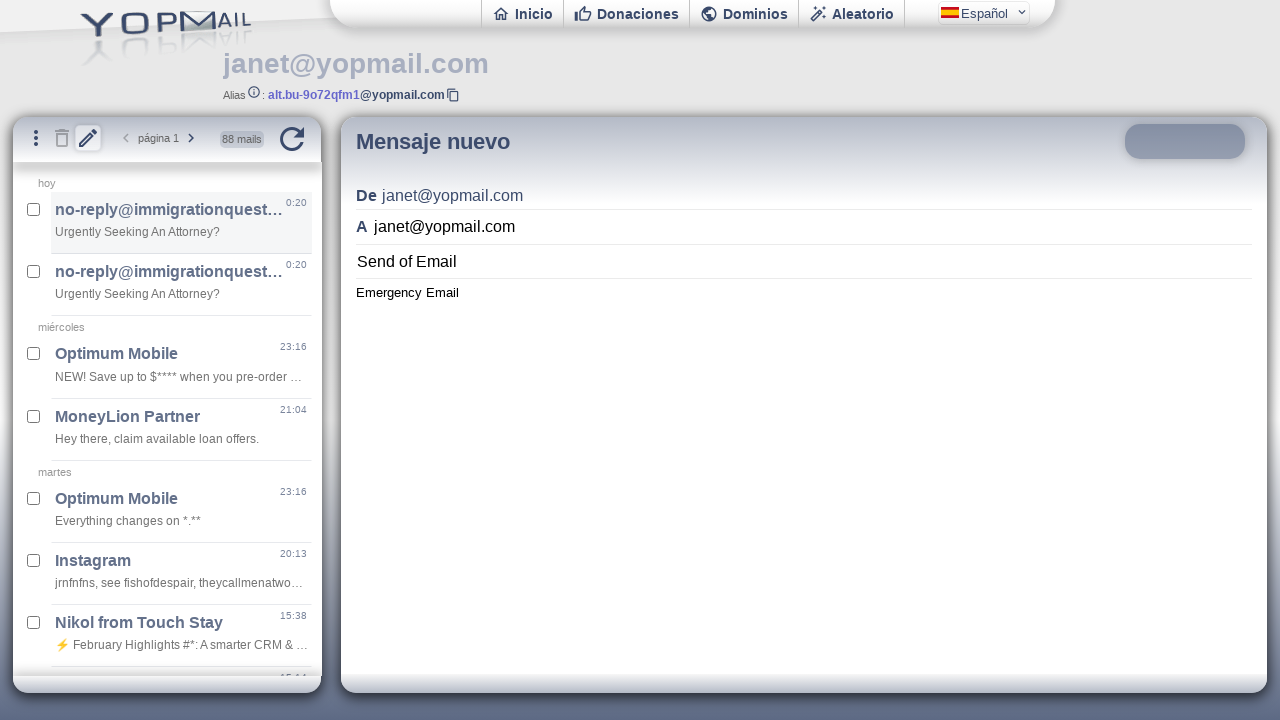

Clicked refresh button to verify sent email in inbox at (292, 139) on #refresh
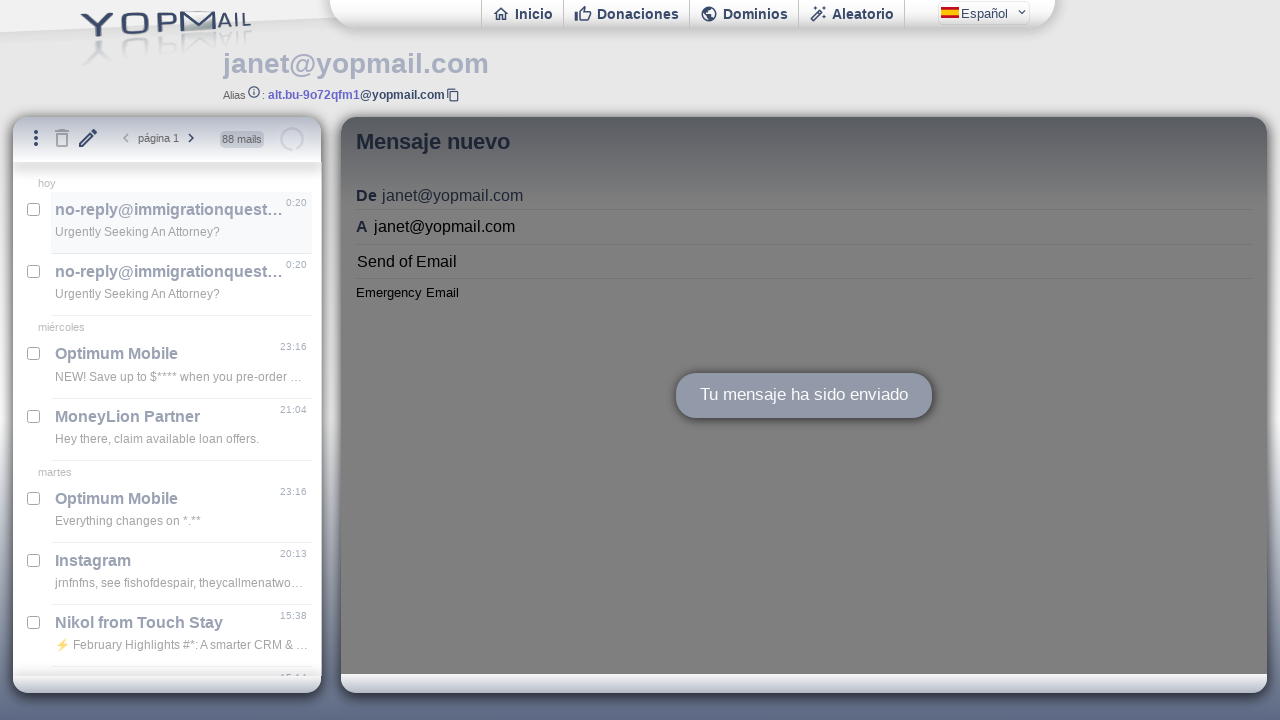

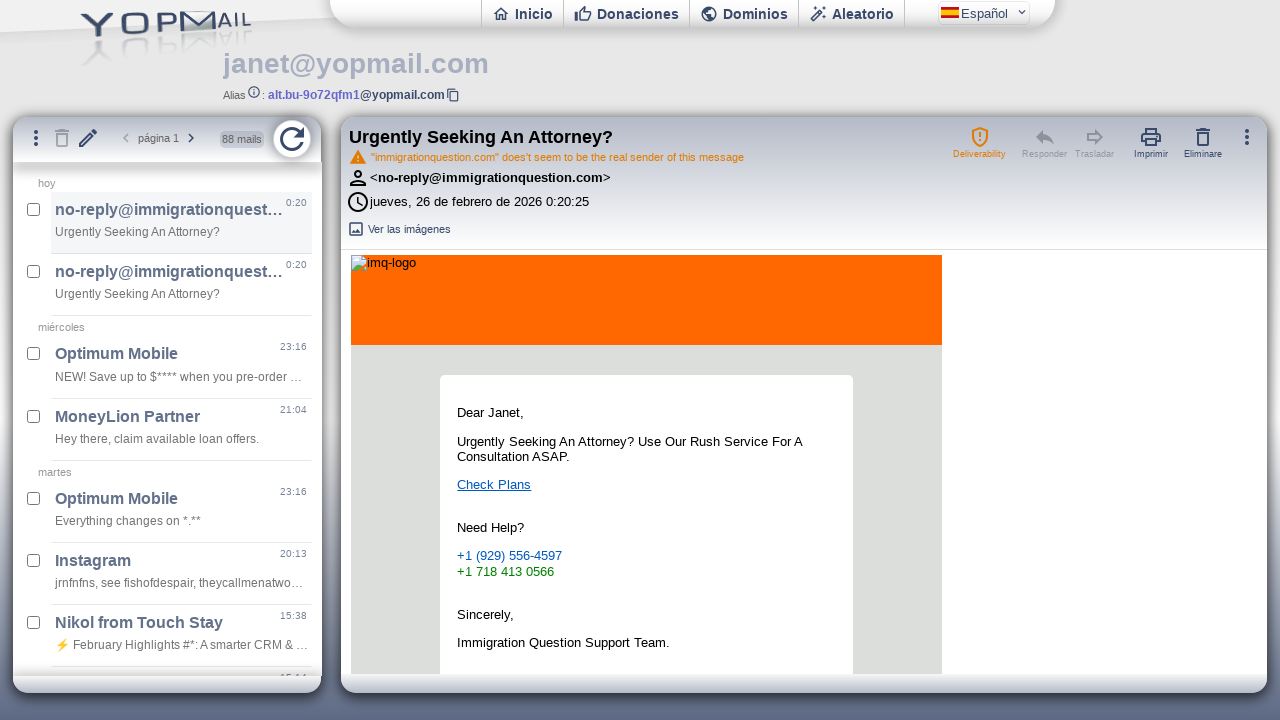